Opens the Flipkart homepage and maximizes the browser window to verify the site loads successfully

Starting URL: https://www.flipkart.com/

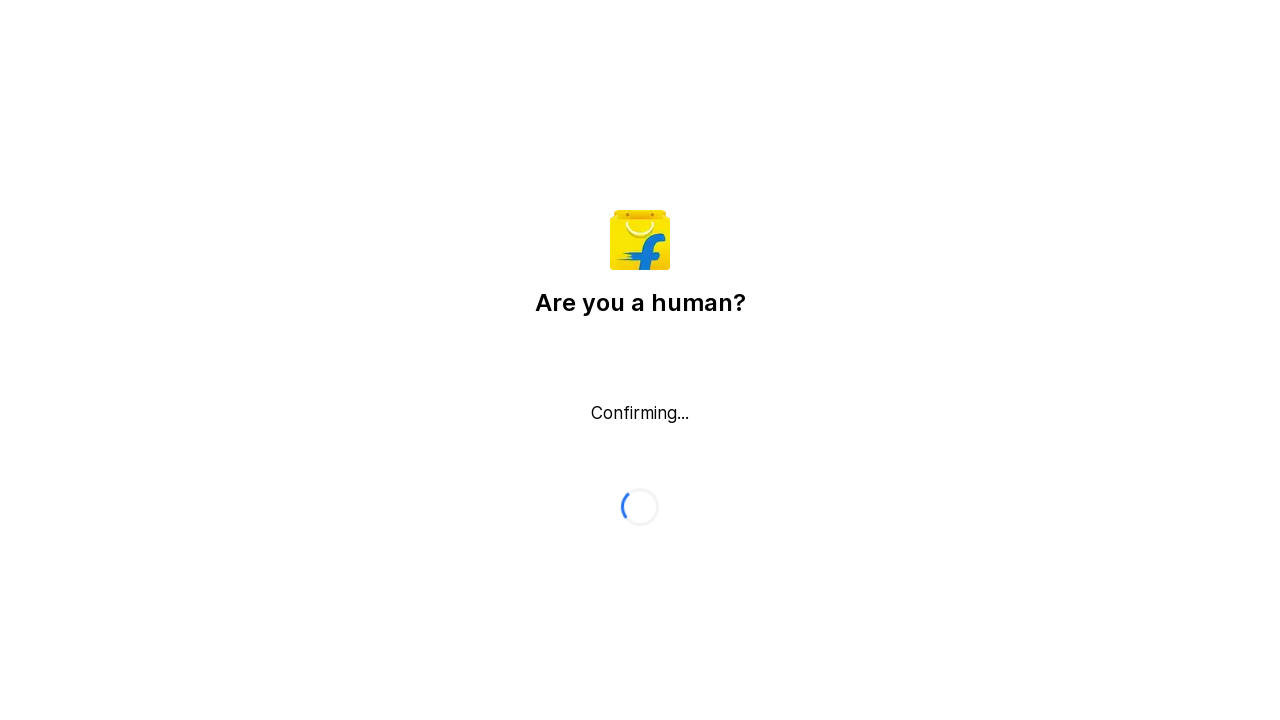

Flipkart homepage loaded - DOM content ready
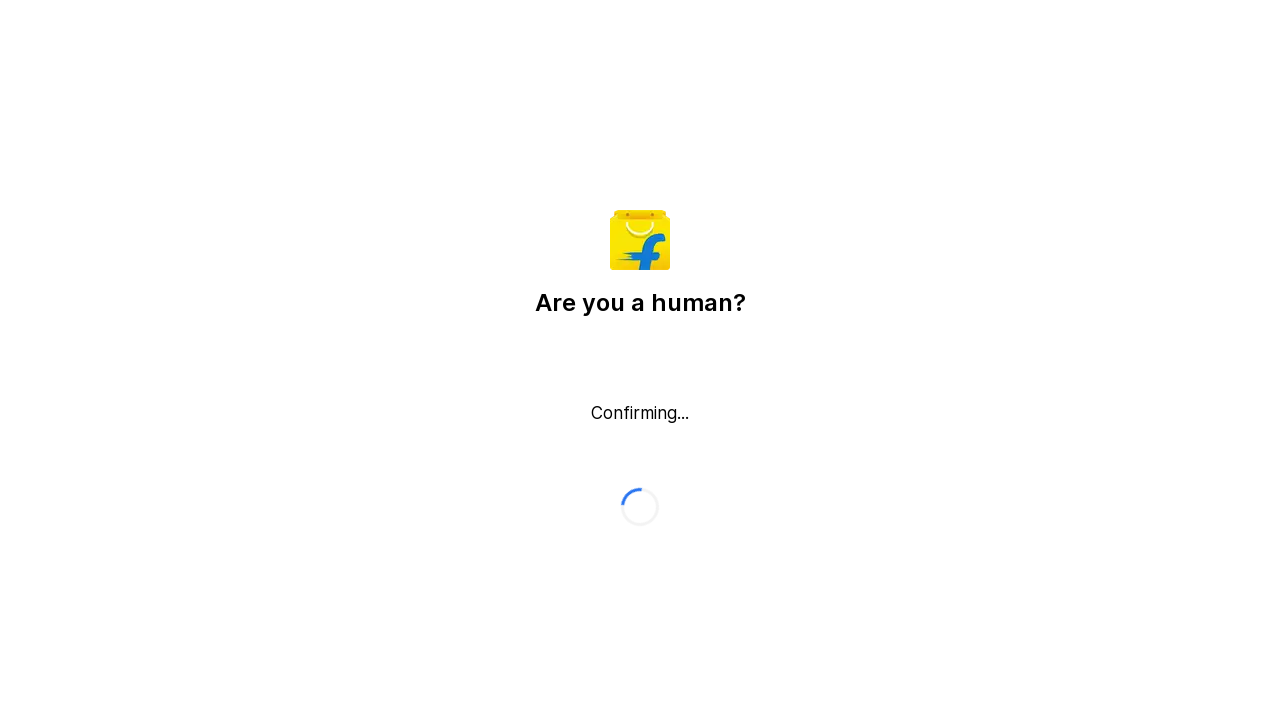

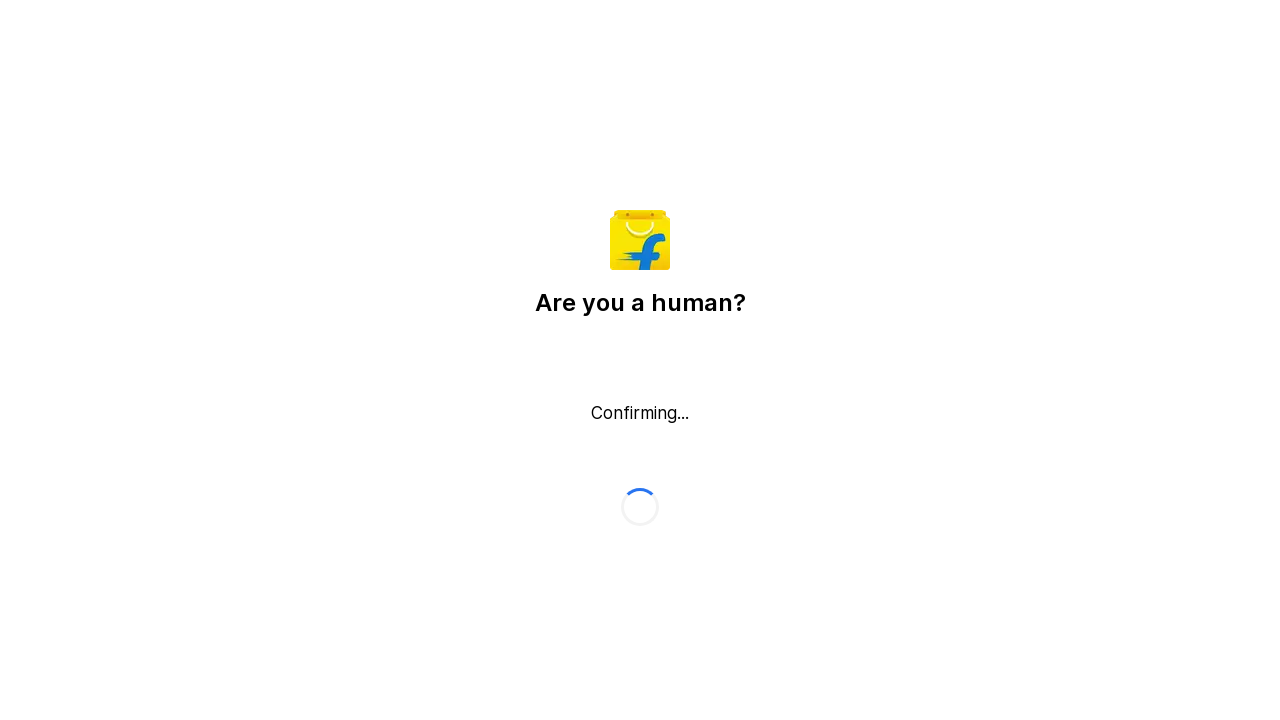